Tests marking individual todo items as complete by checking their checkboxes

Starting URL: https://demo.playwright.dev/todomvc

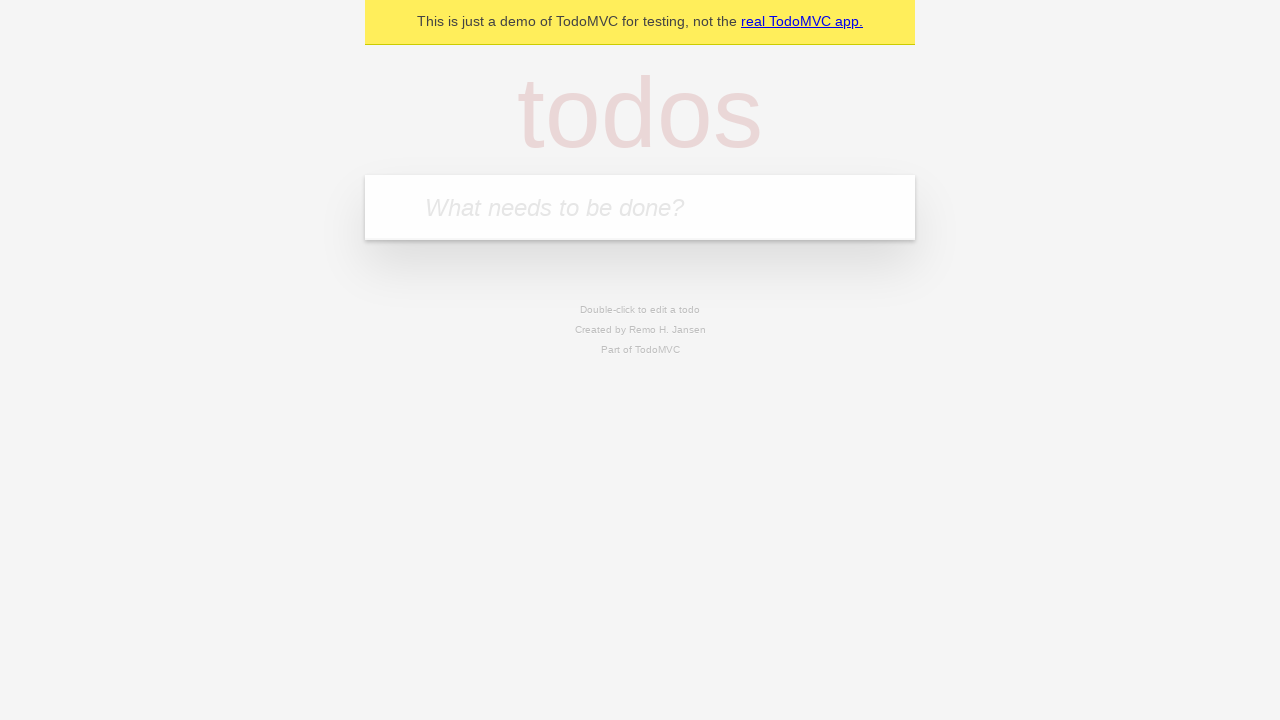

Navigated to TodoMVC demo application
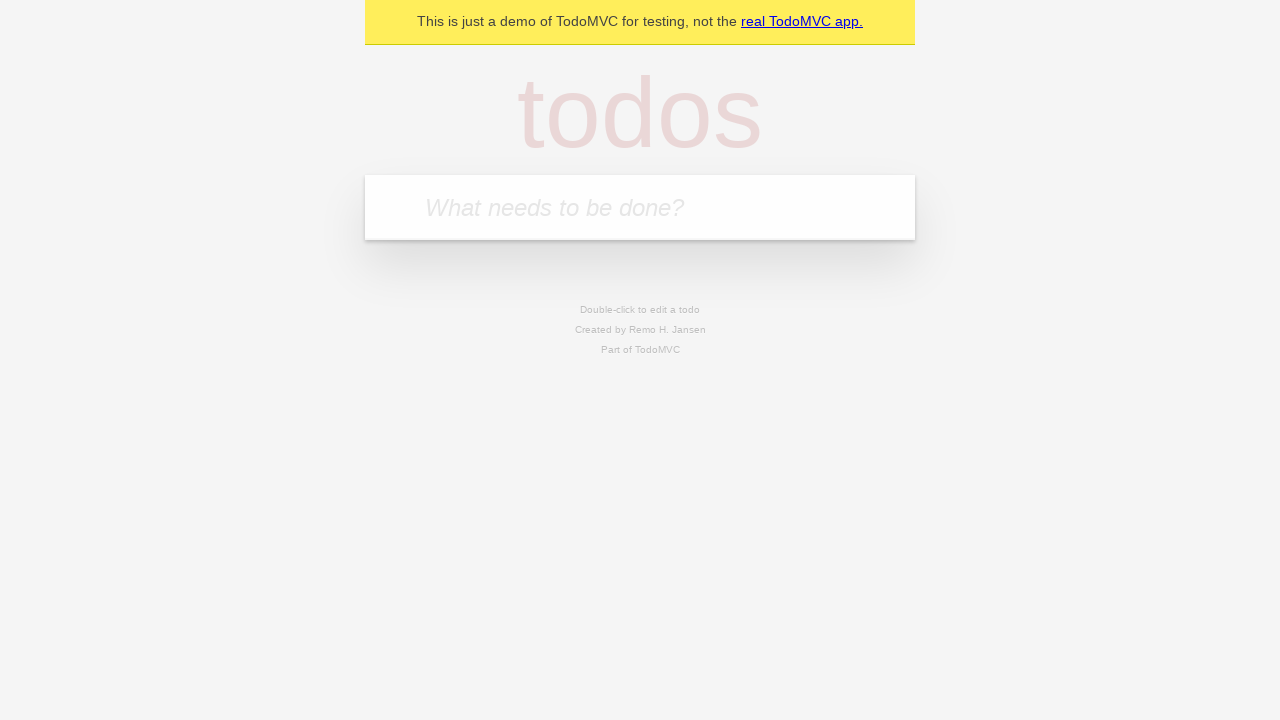

Filled todo input field with 'teach' on internal:attr=[placeholder="What needs to be done?"i]
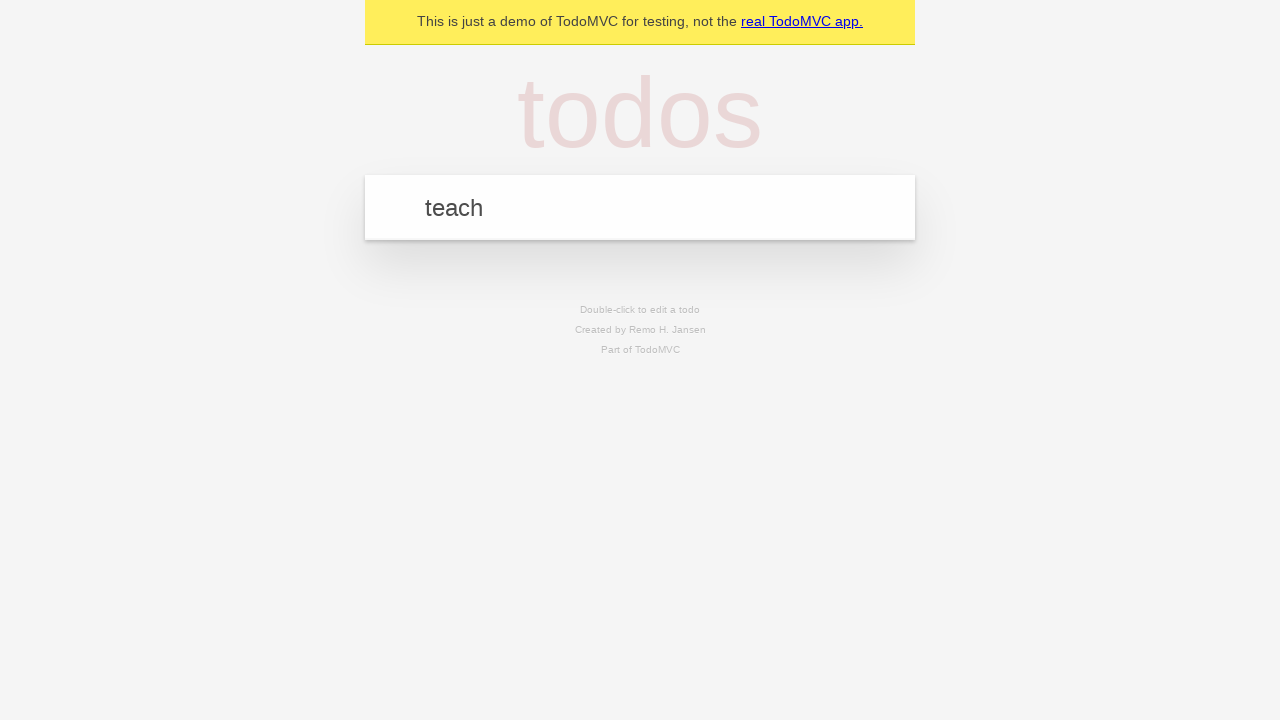

Pressed Enter to create 'teach' todo item on internal:attr=[placeholder="What needs to be done?"i]
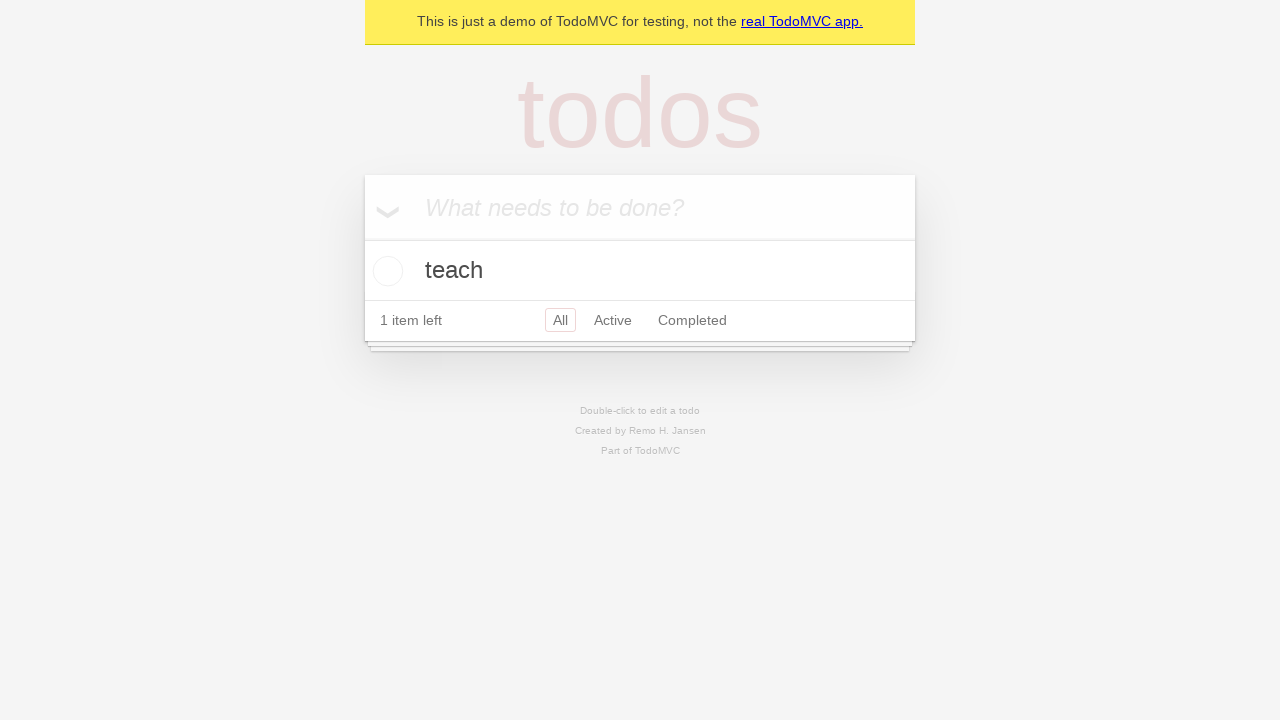

Filled todo input field with 'study' on internal:attr=[placeholder="What needs to be done?"i]
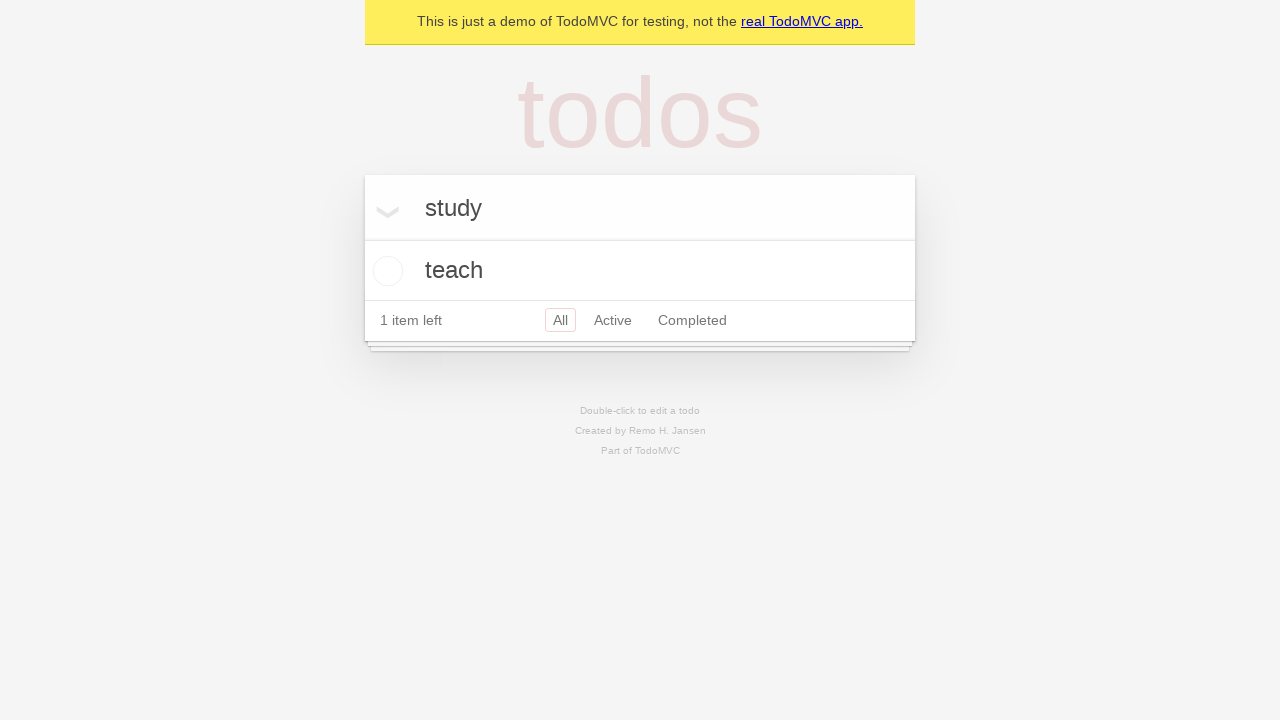

Pressed Enter to create 'study' todo item on internal:attr=[placeholder="What needs to be done?"i]
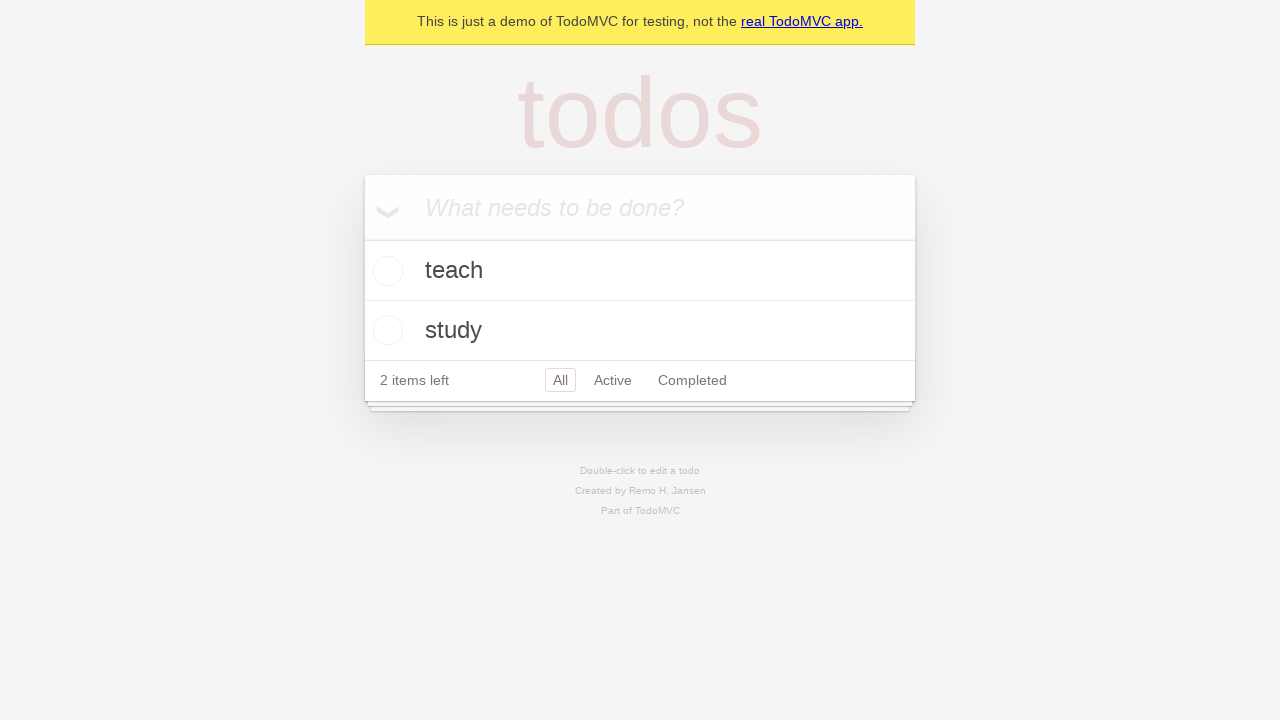

Marked first todo item (teach) as complete by checking its checkbox at (385, 271) on internal:testid=[data-testid="todo-item"s] >> nth=0 >> internal:role=checkbox
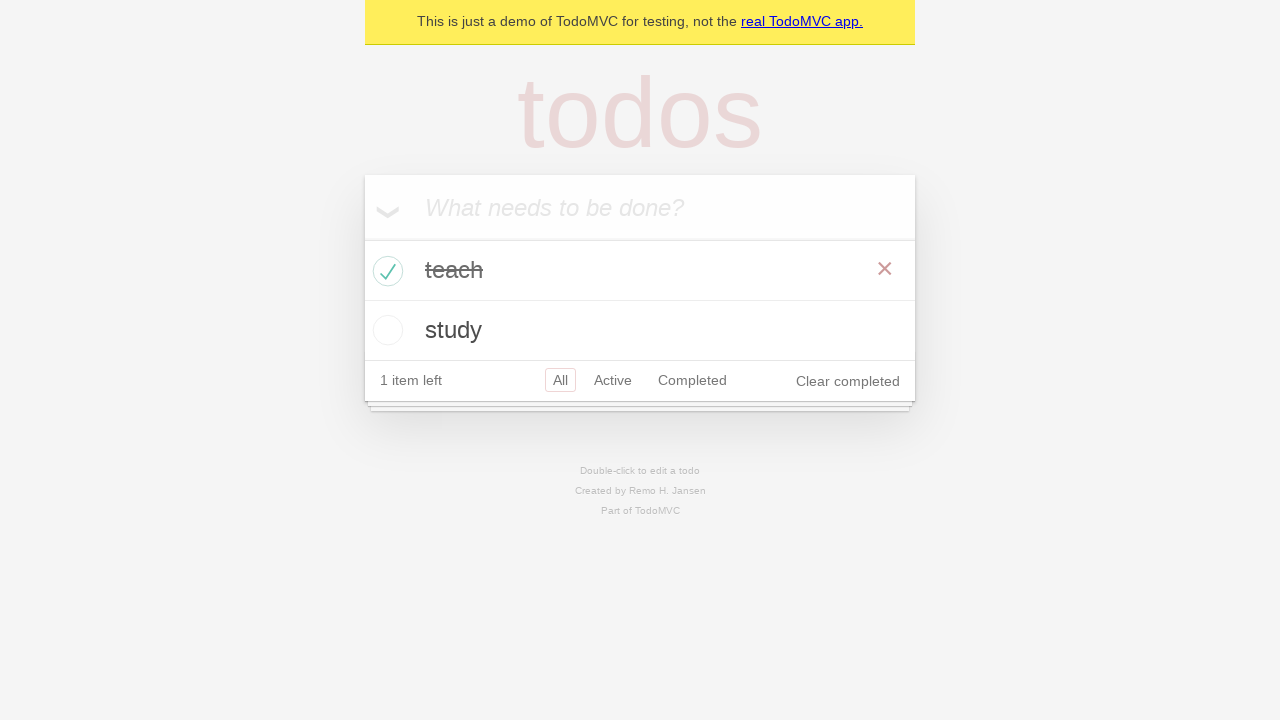

Marked second todo item (study) as complete by checking its checkbox at (385, 330) on internal:testid=[data-testid="todo-item"s] >> nth=1 >> internal:role=checkbox
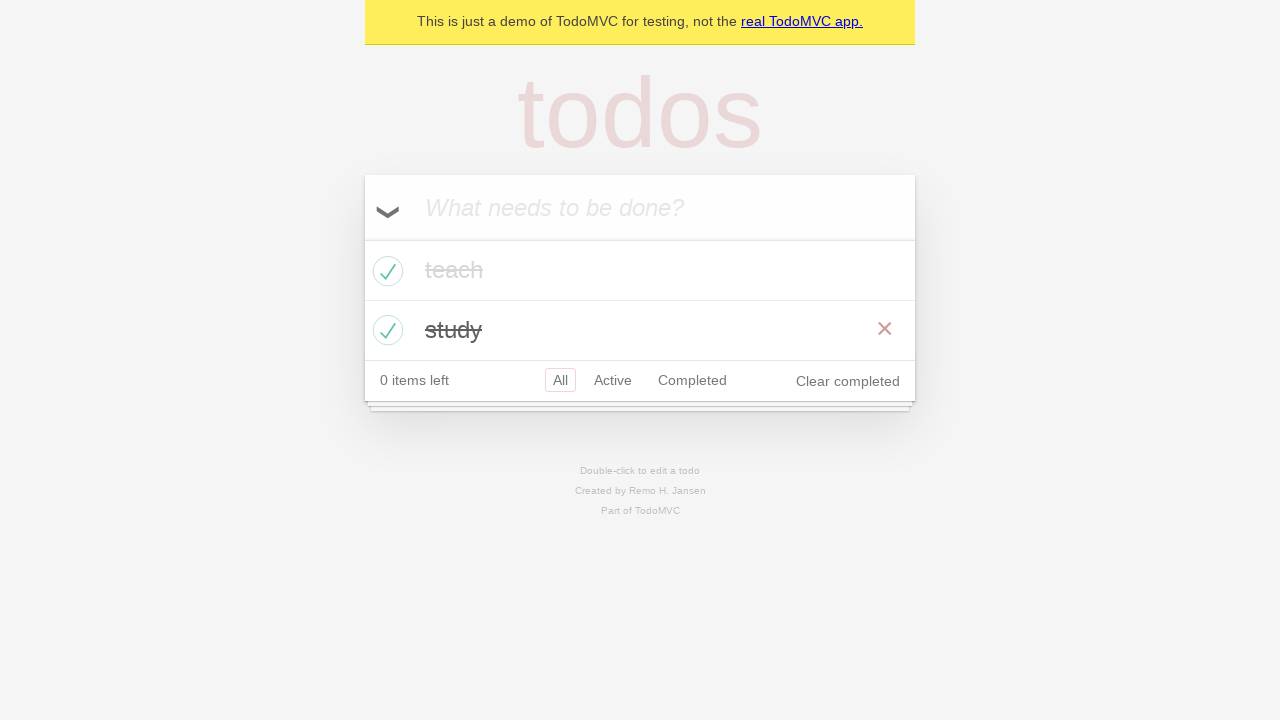

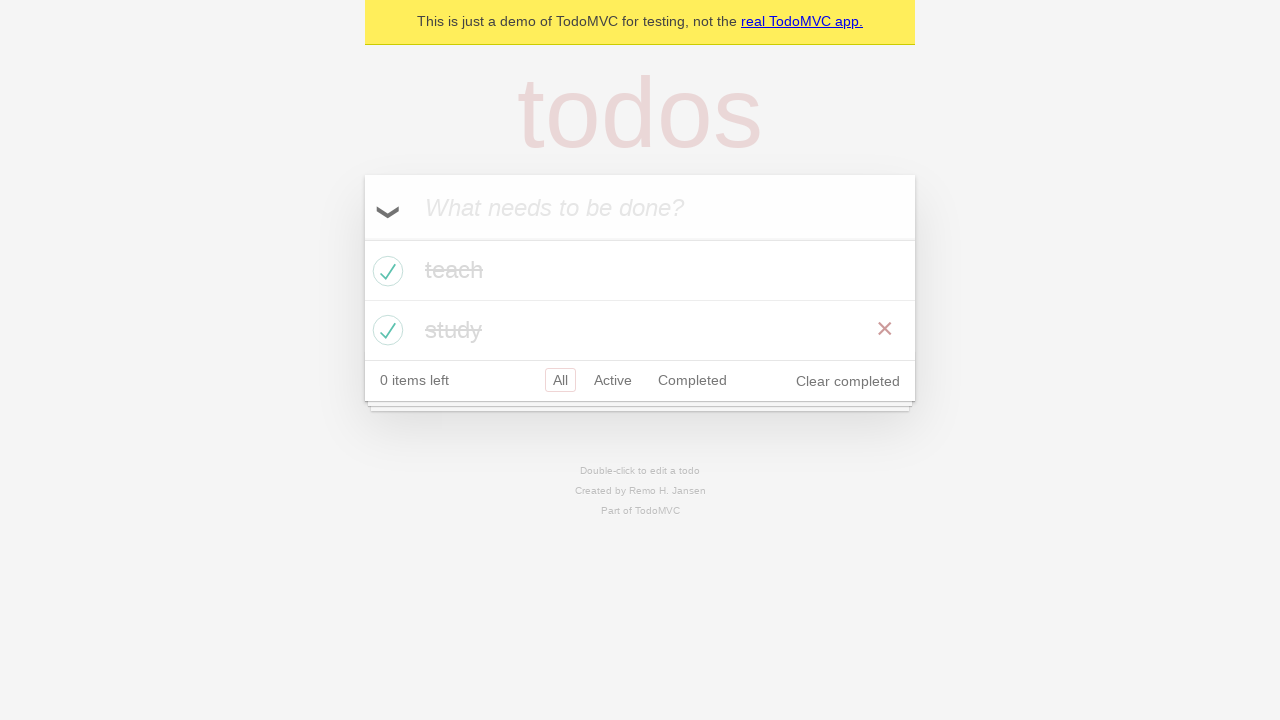